Tests various UI interactions on a Selenium practice page including clicking buttons, selecting checkboxes, selecting radio buttons, and verifying results after each interaction.

Starting URL: https://savkk.github.io/selenium-practice/

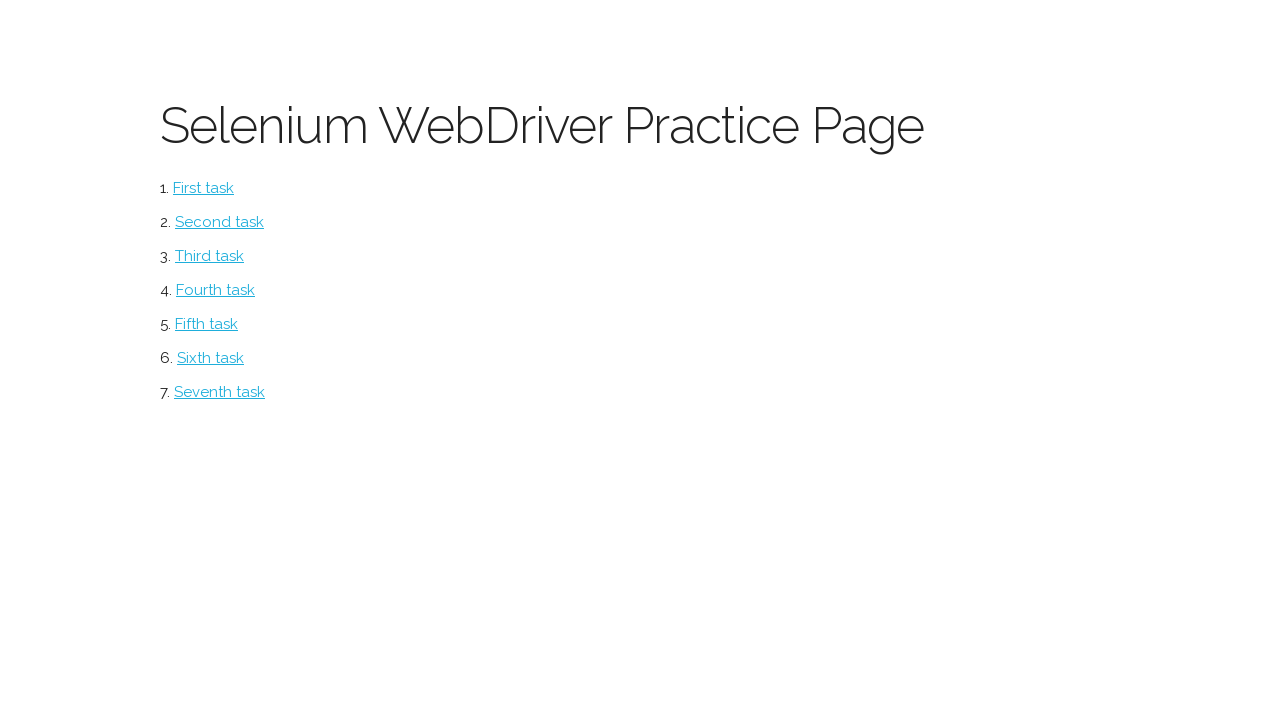

Clicked the main button at (204, 188) on #button
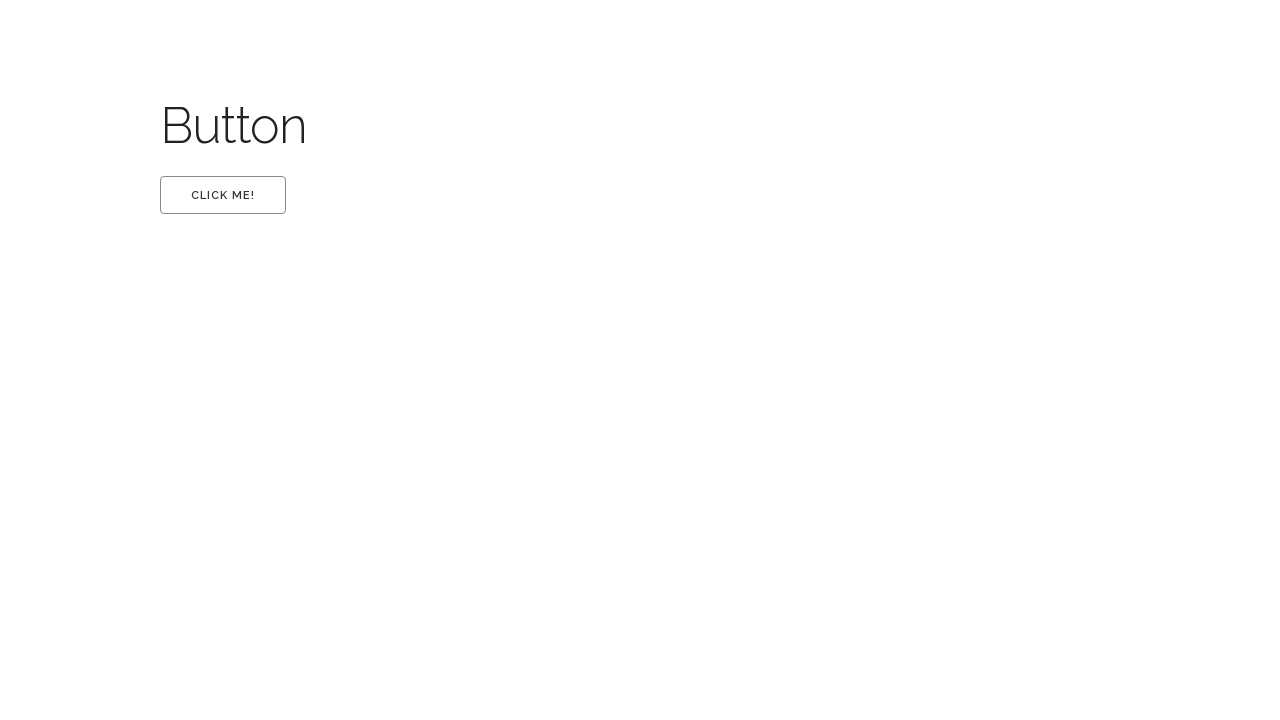

Clicked the first button at (223, 195) on #first
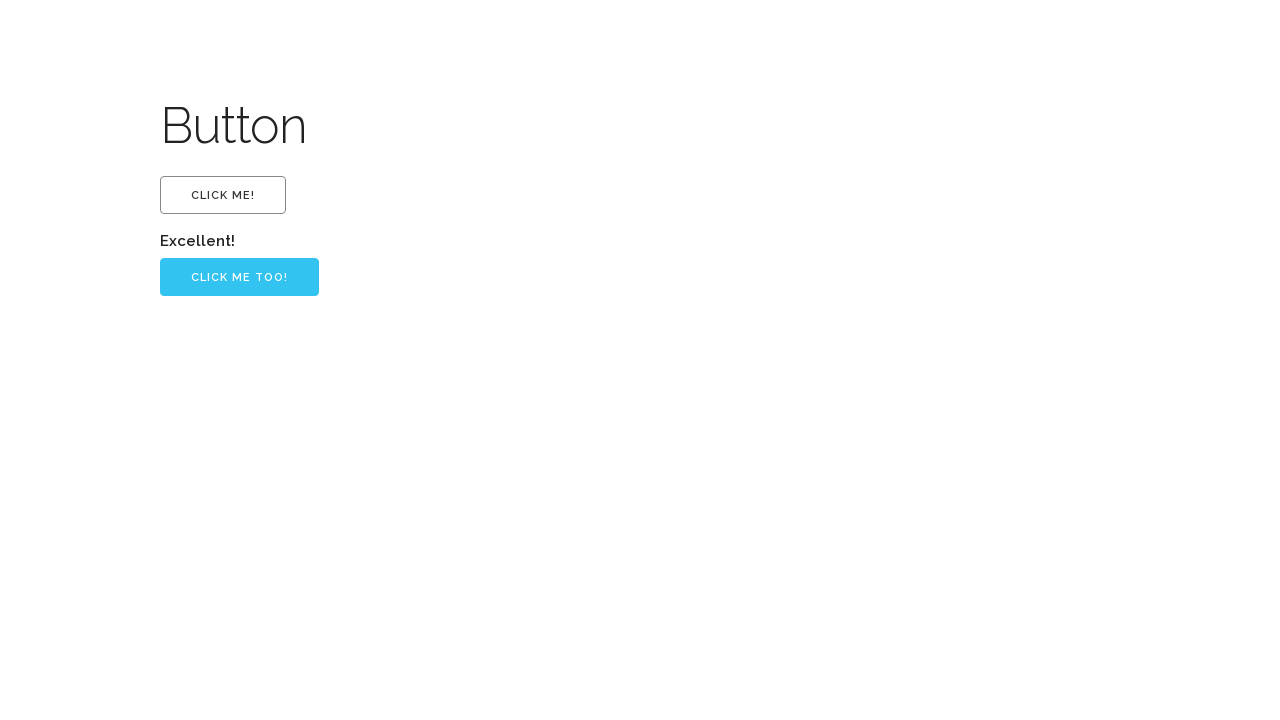

Verified 'Excellent!' message appeared
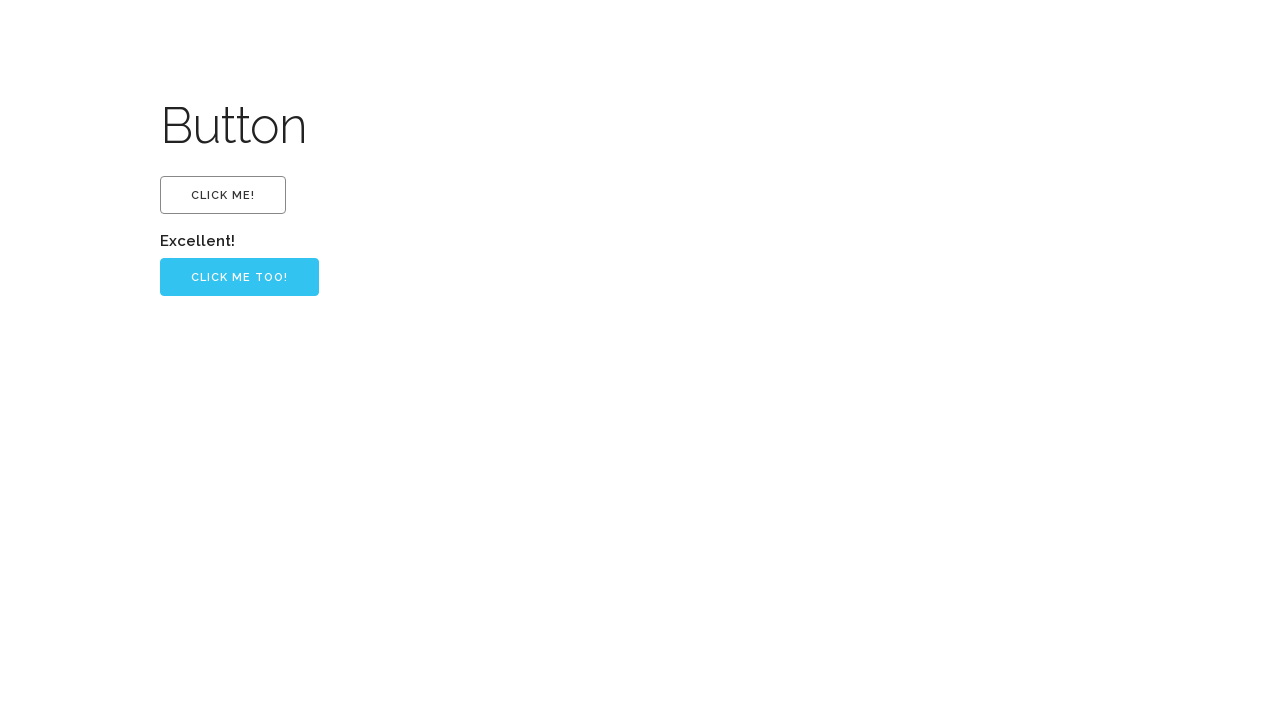

Clicked the 'Click me too!' button at (240, 277) on input[value='Click me too!']
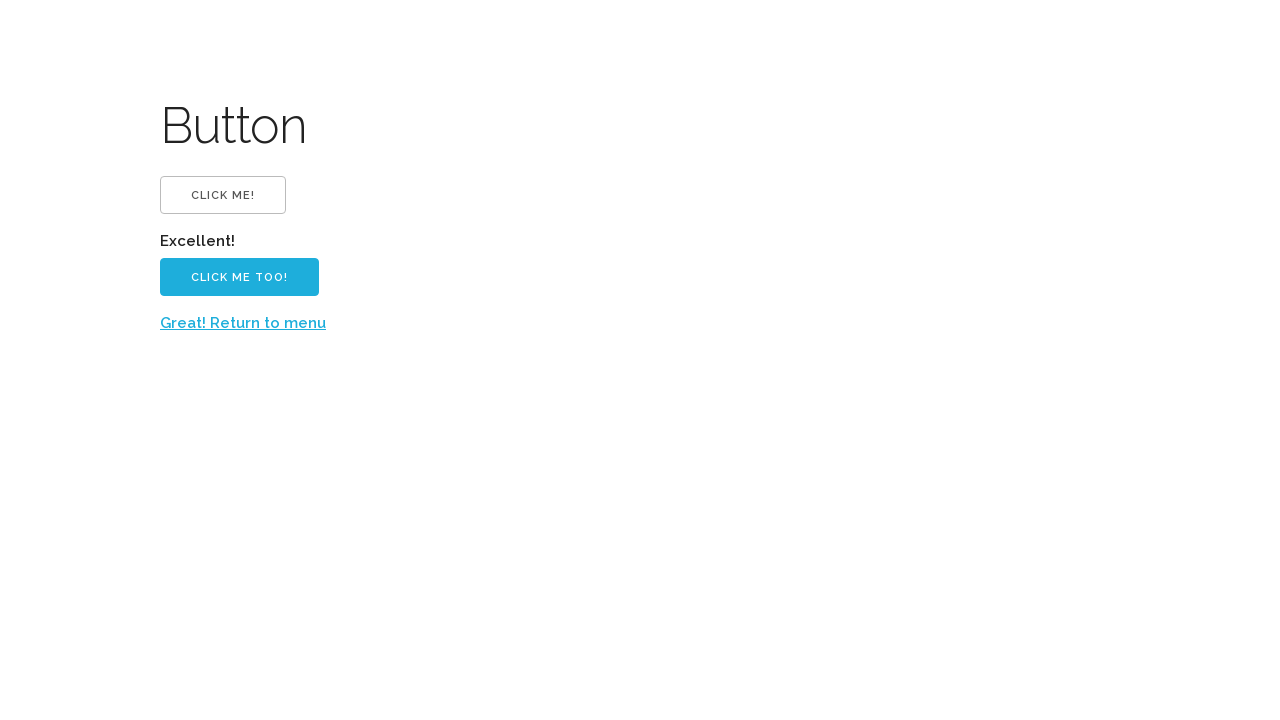

Waited for 'Great! Return to menu' link to appear
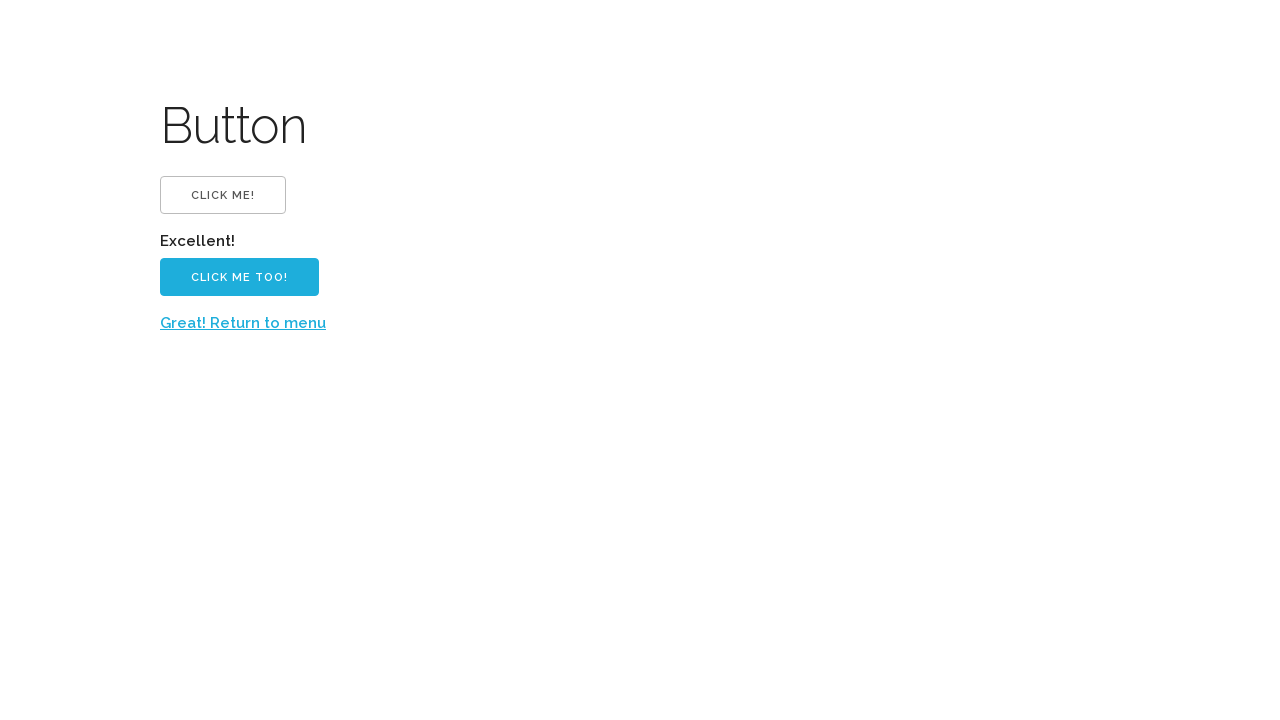

Clicked the 'Return to menu' link at (243, 323) on a
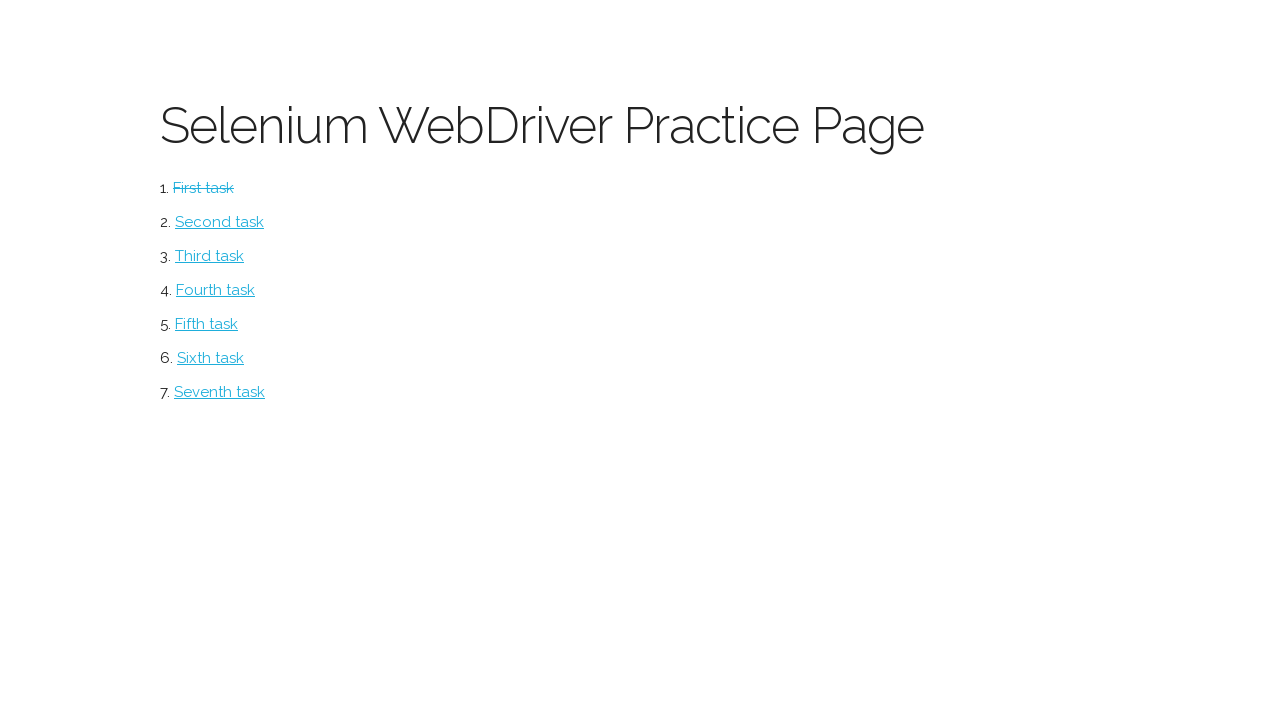

Clicked on checkbox section at (220, 222) on #checkbox
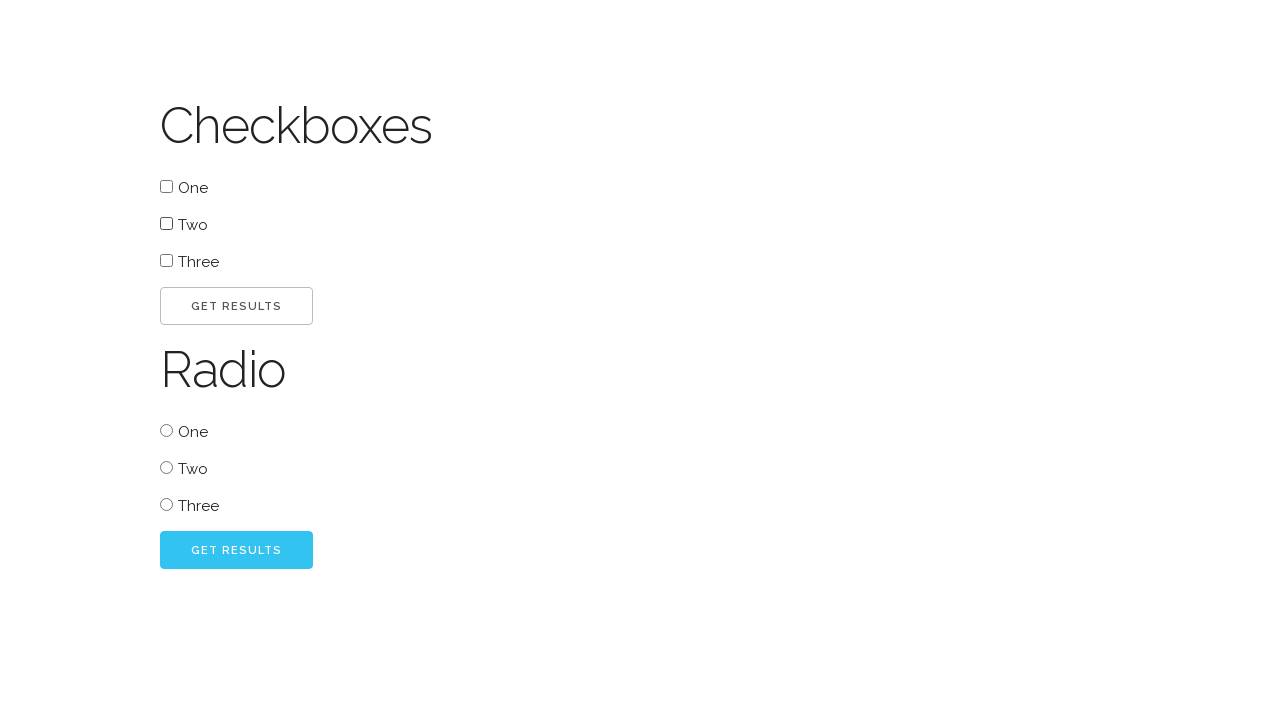

Selected first checkbox at (166, 186) on #one
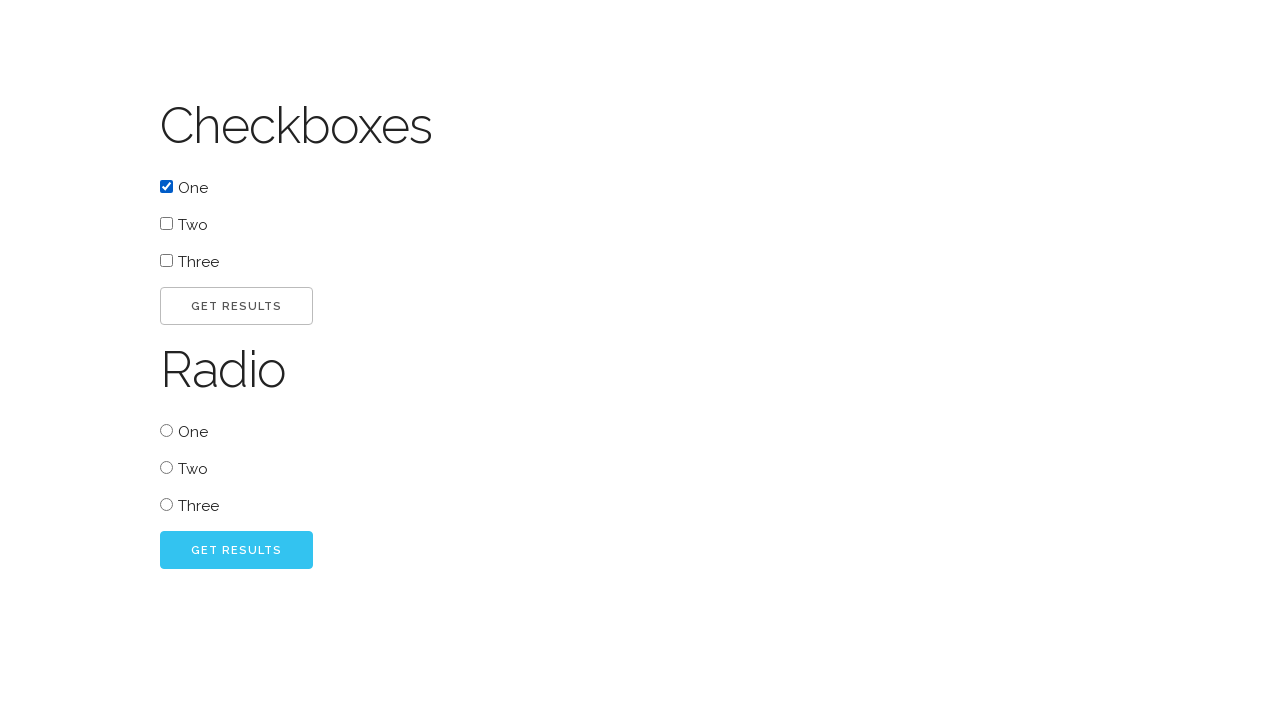

Selected second checkbox at (166, 224) on #two
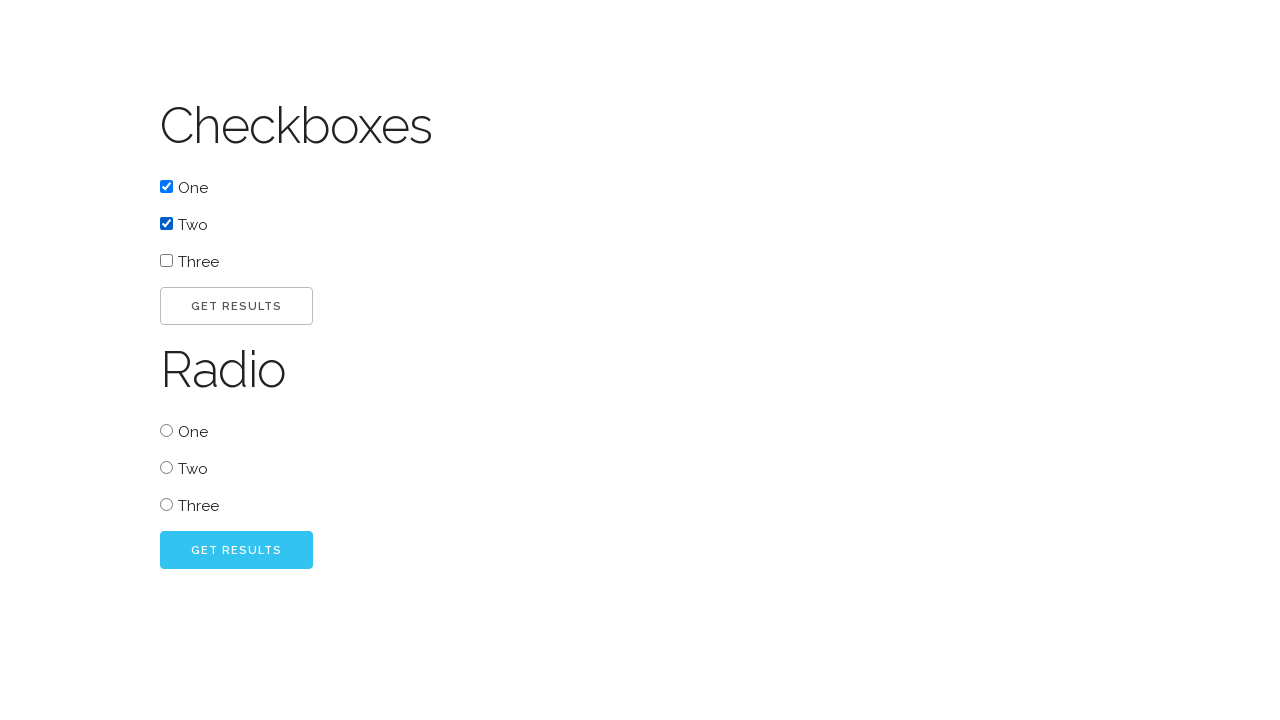

Clicked go button for checkboxes at (236, 306) on #go
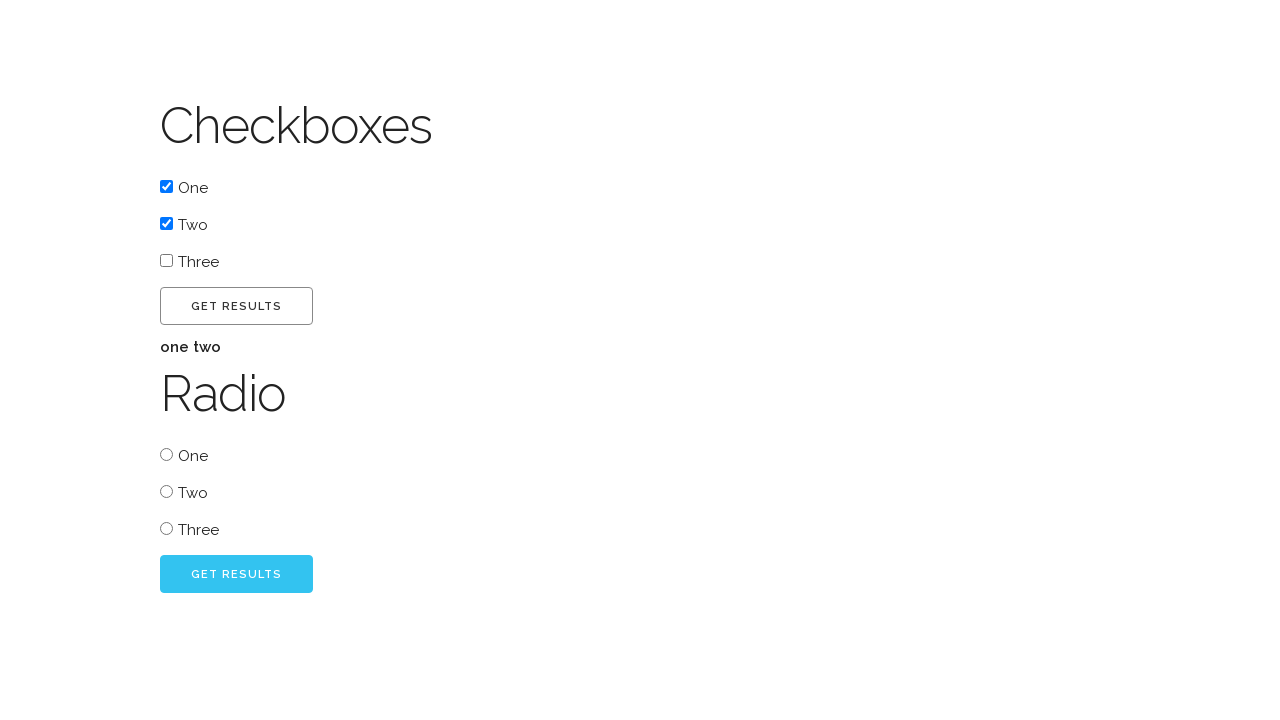

Waited for checkbox result to appear
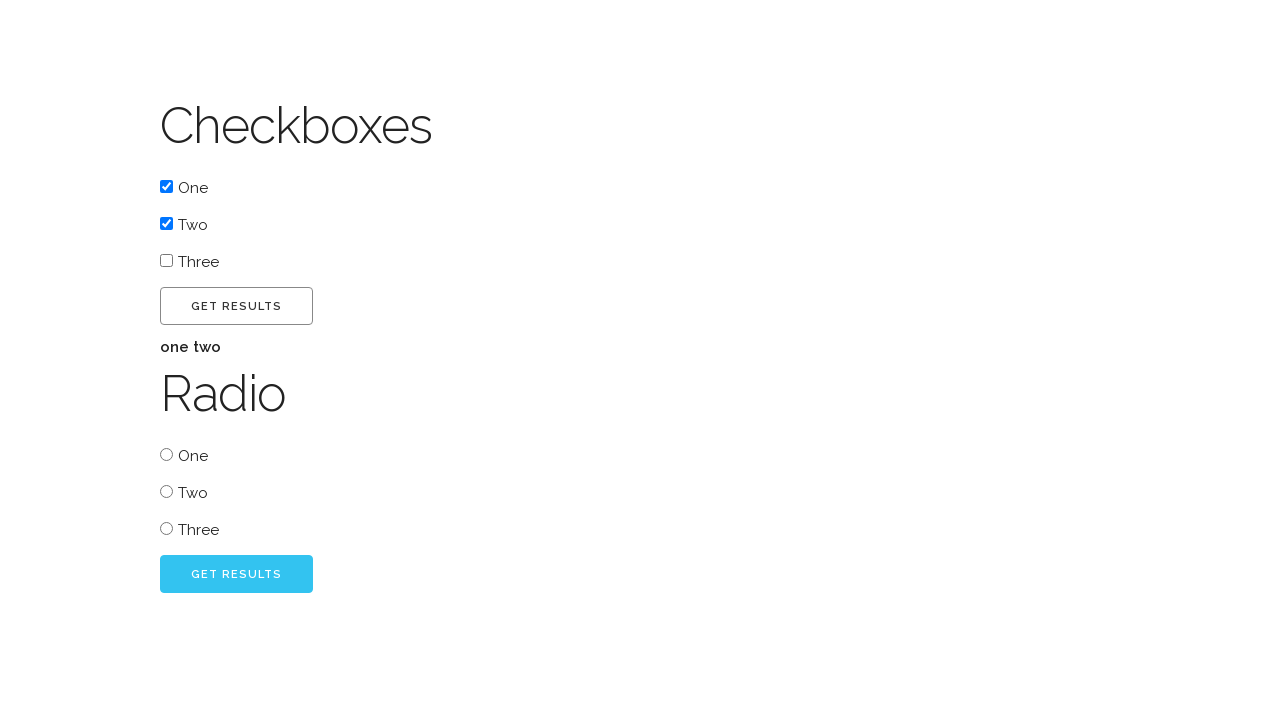

Selected radio button three at (166, 528) on #radio_three
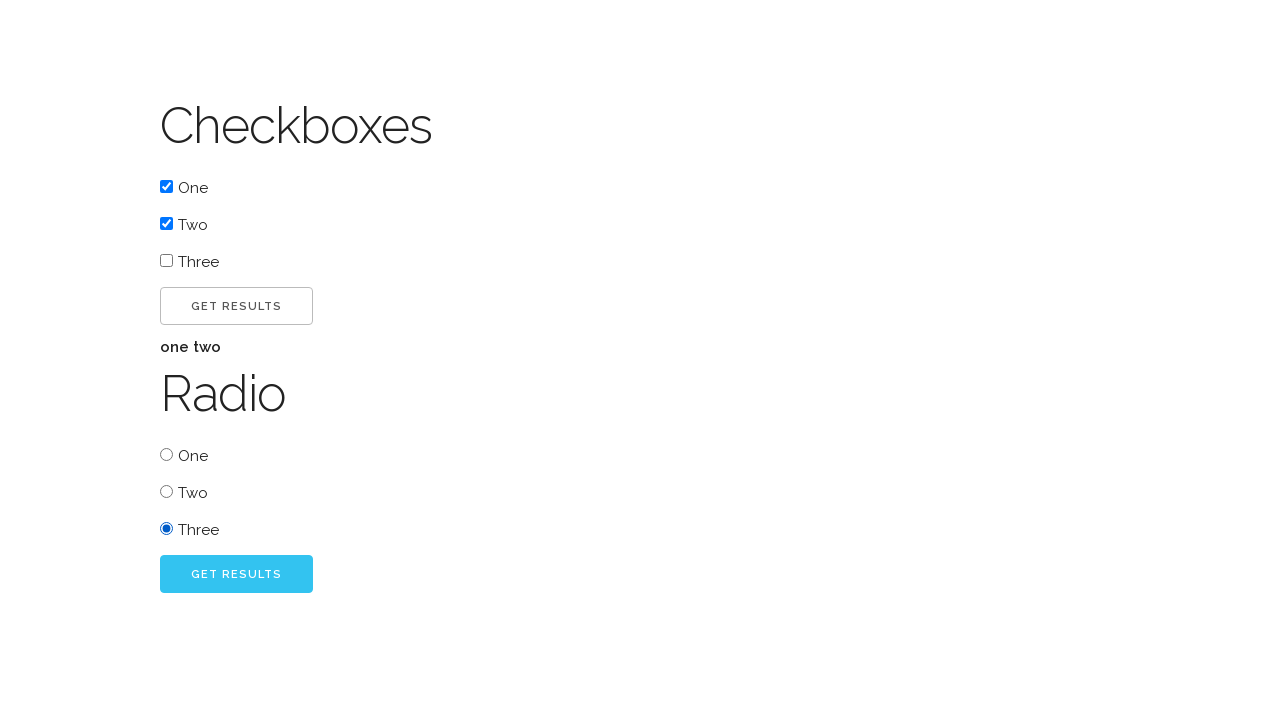

Clicked go button for radio buttons at (236, 574) on #radio_go
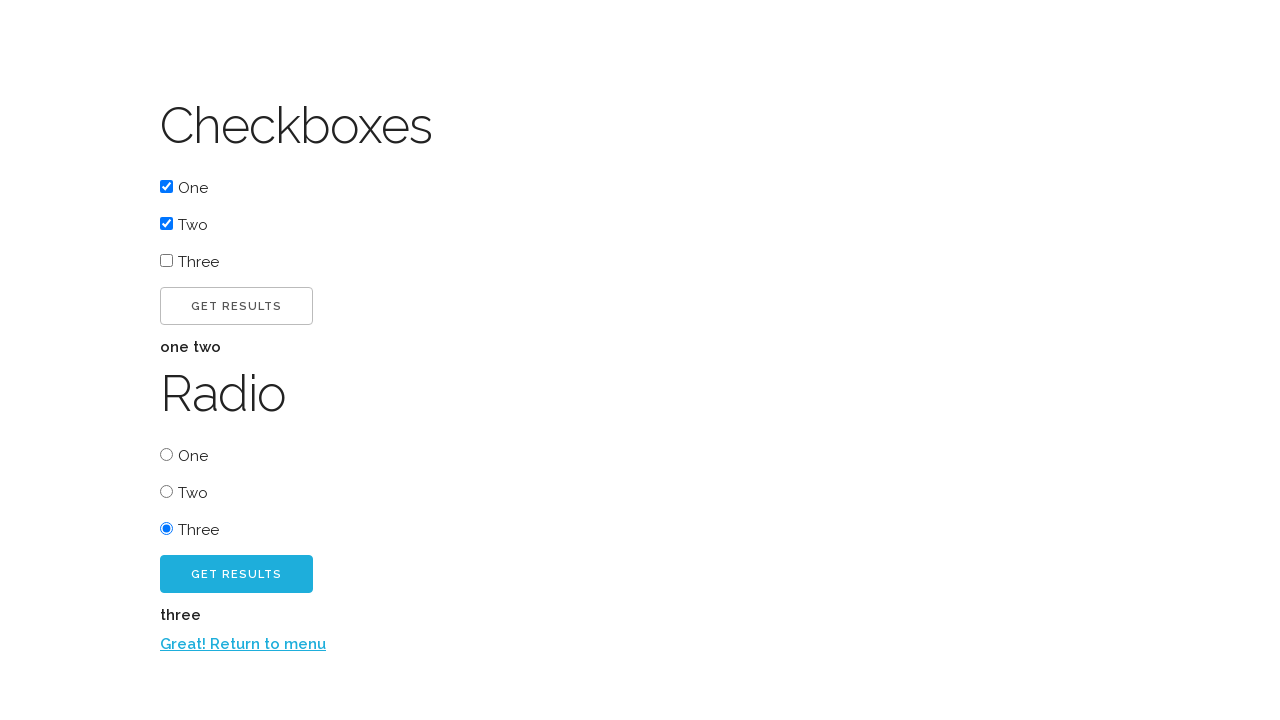

Waited for radio button result to appear
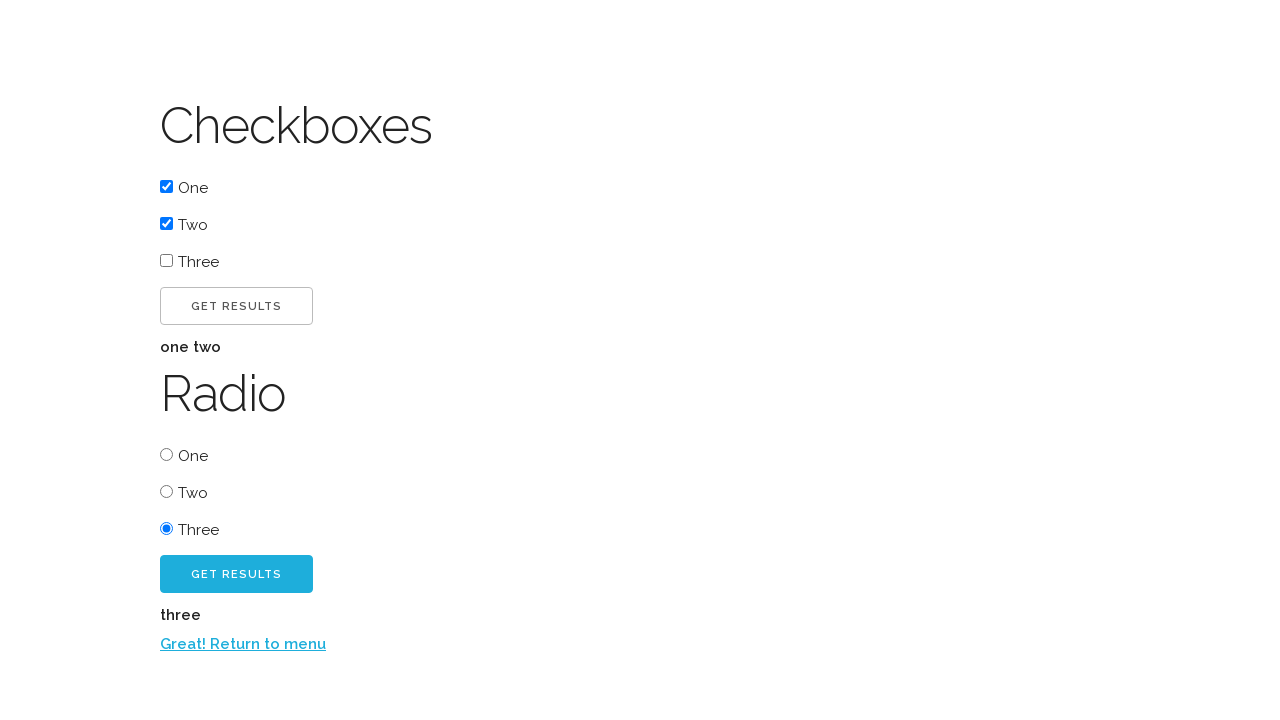

Clicked the return link at (243, 644) on a
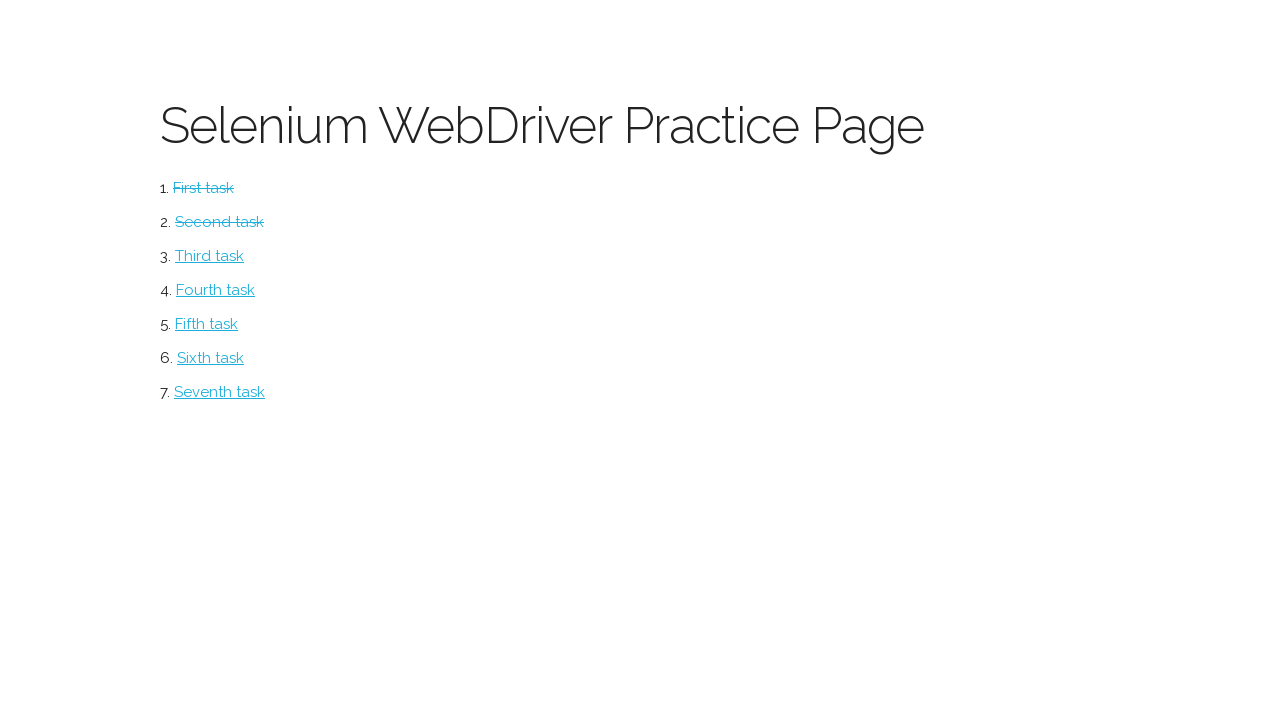

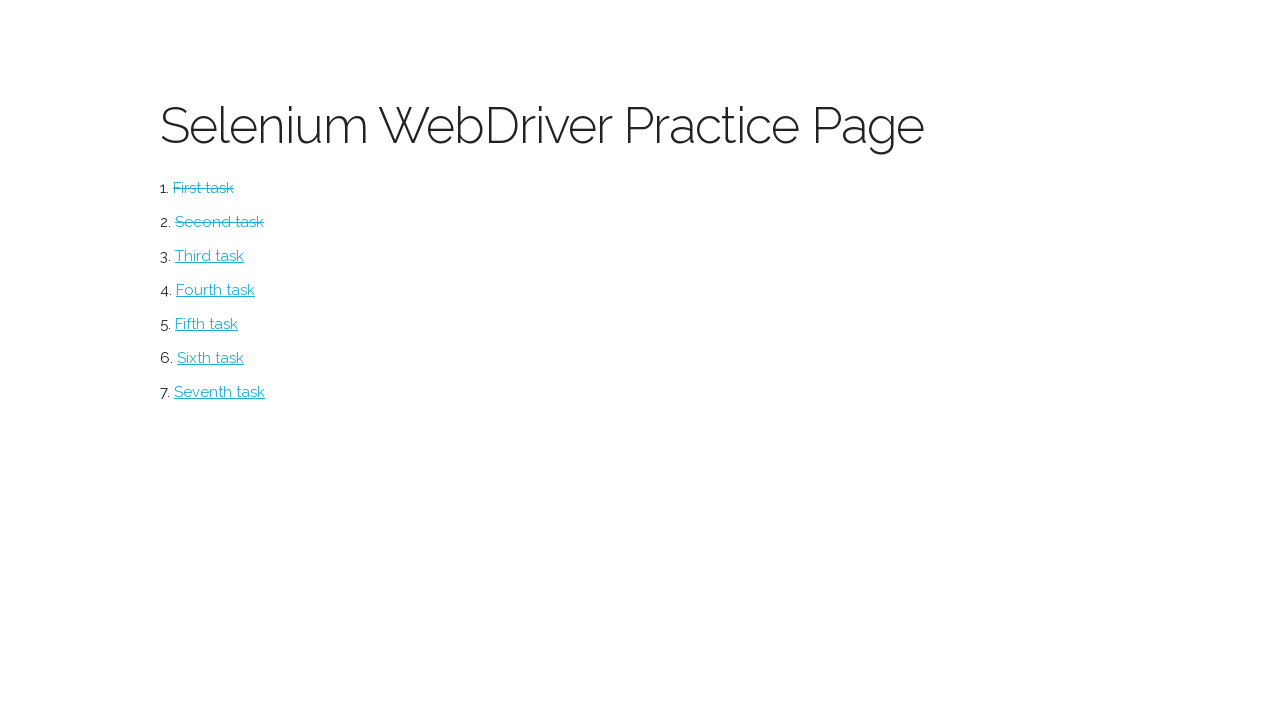